Tests the confirm password functionality by filling password field with one value and confirm password with a different value

Starting URL: https://buggy.justtestit.org/register

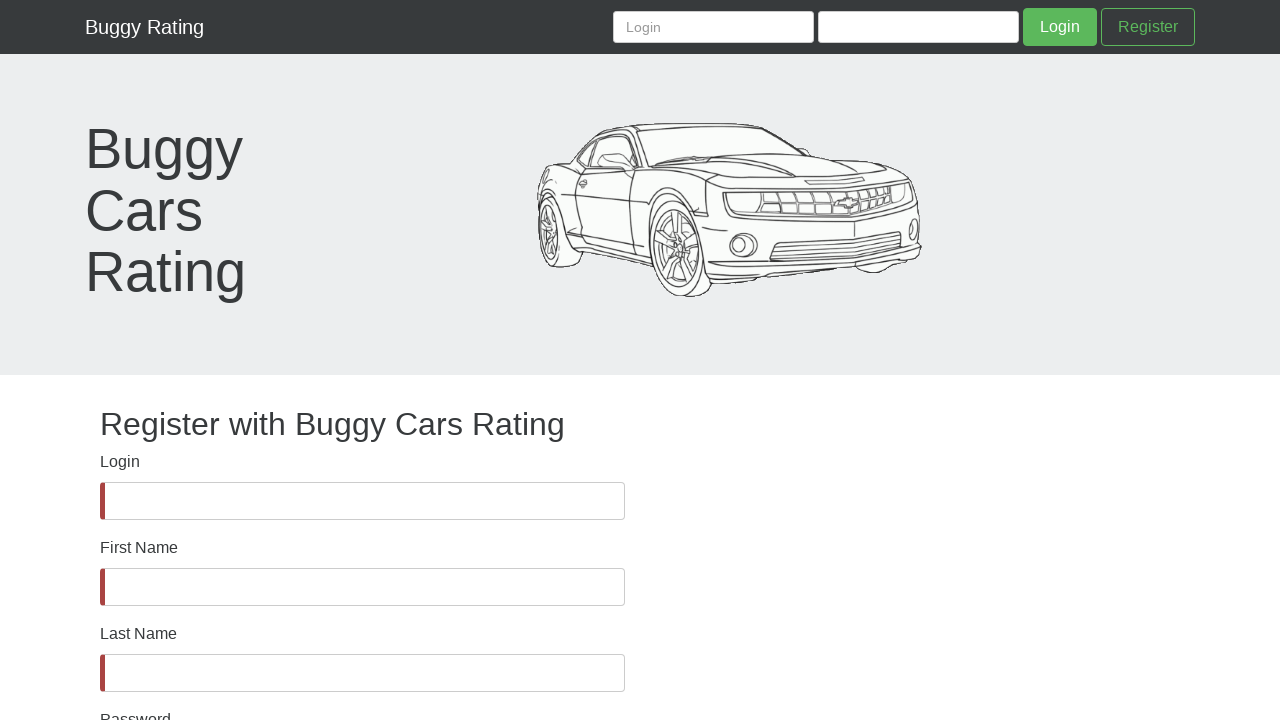

Filled password field with 'aswe' on #password
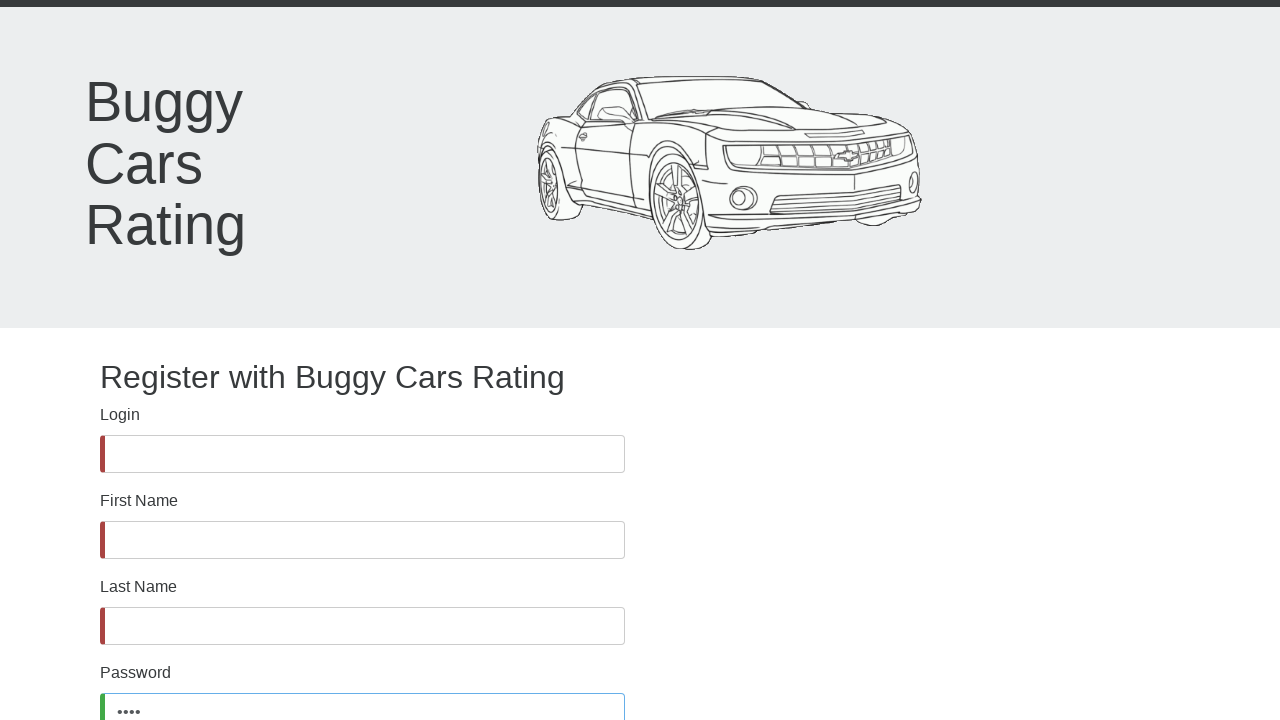

Confirmed that confirm password field is visible
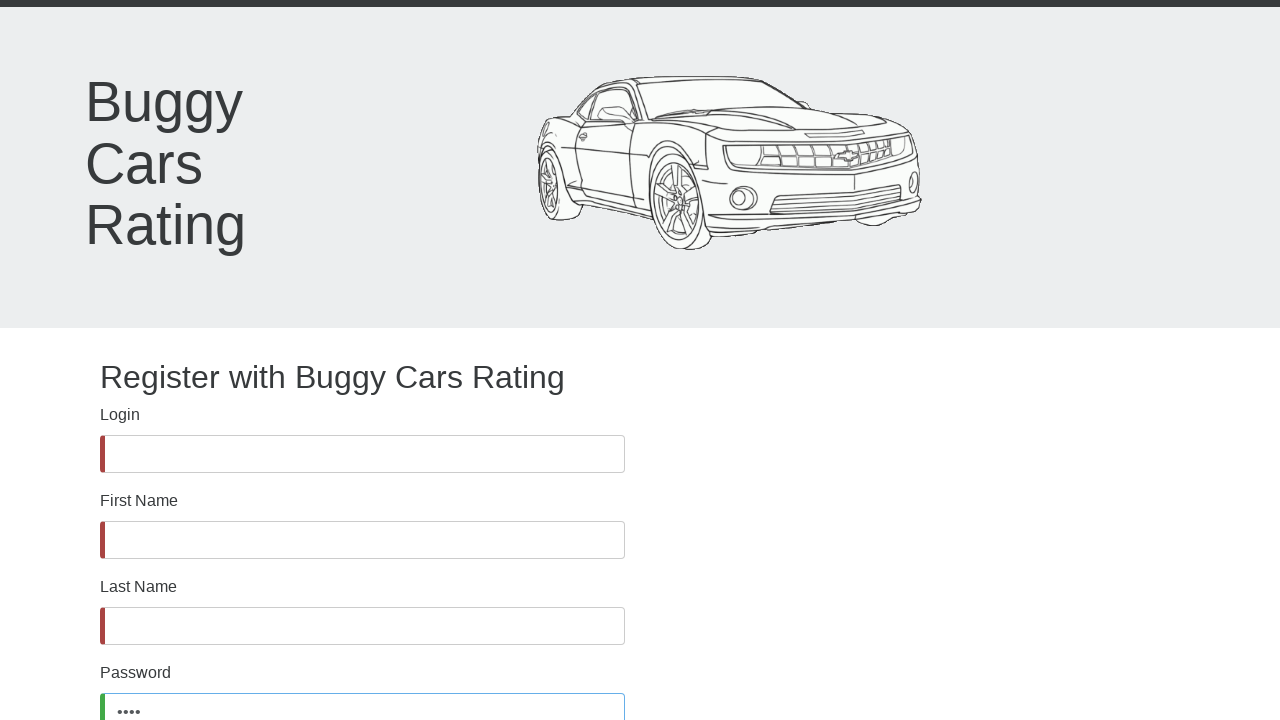

Filled confirm password field with 'ertp' (different value than password field) on #confirmPassword
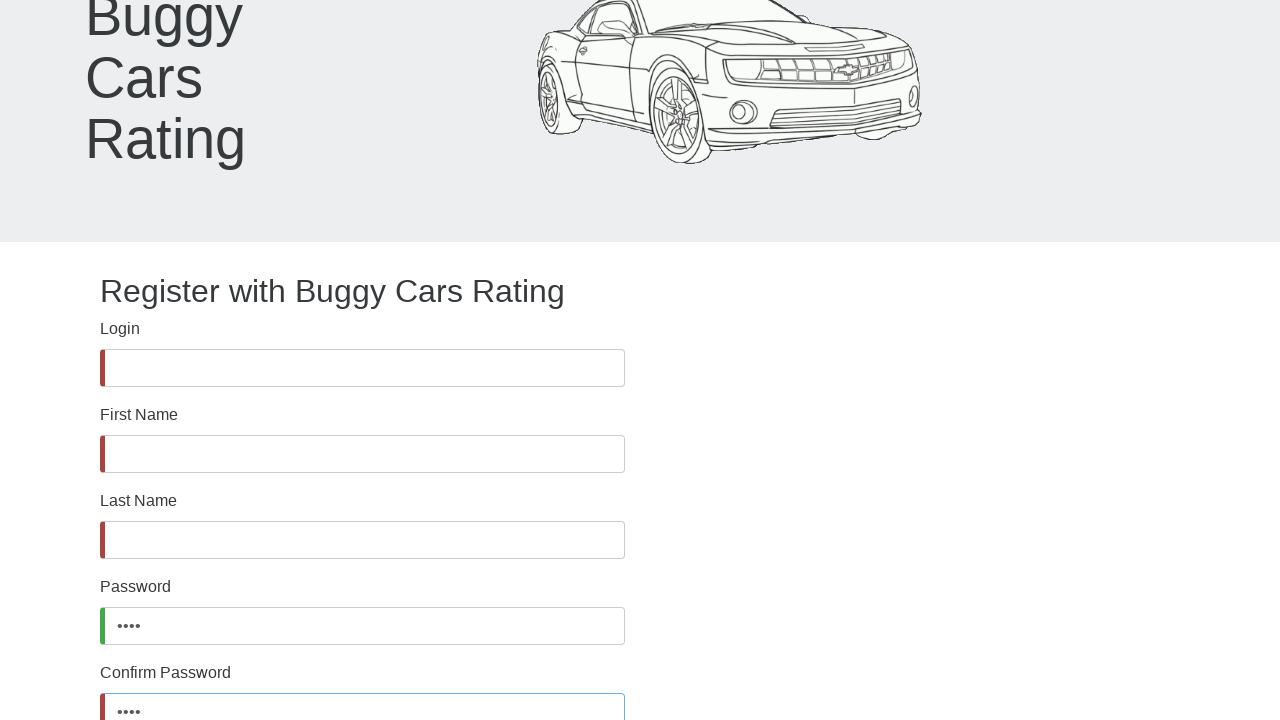

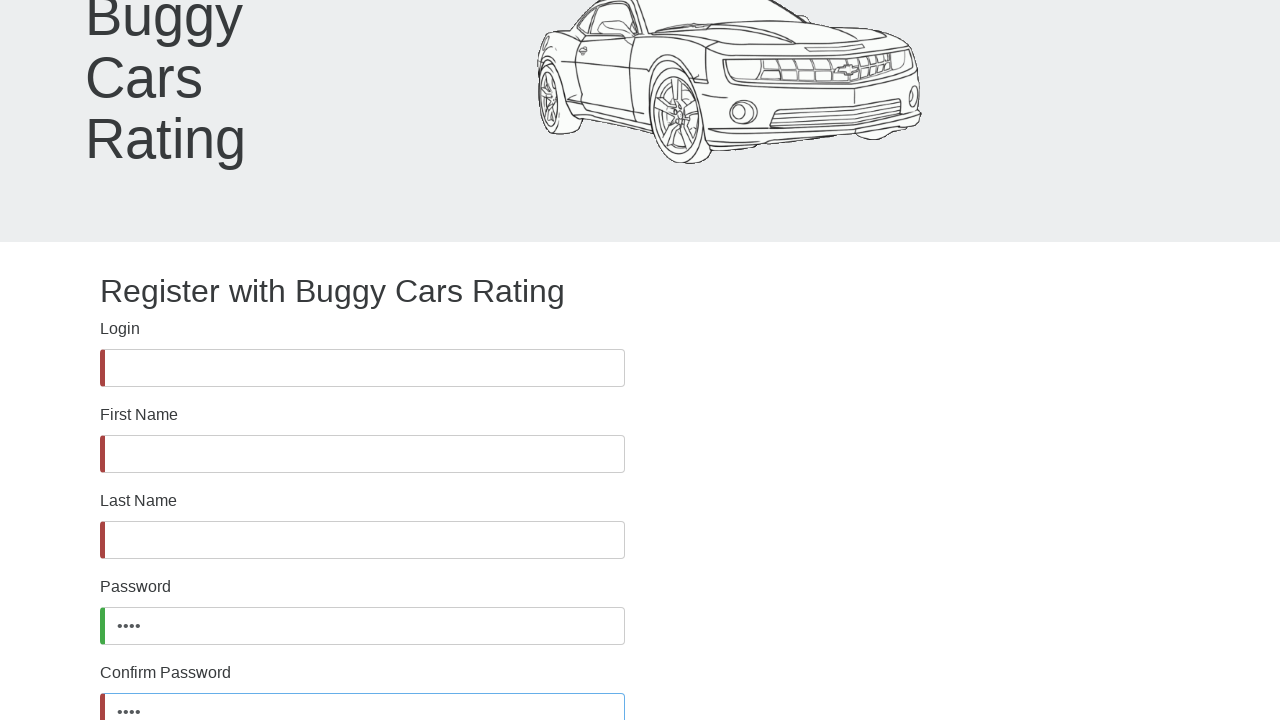